Tests dynamic dropdown selection by clicking on a country dropdown, typing a search term, and selecting the matching option

Starting URL: https://techydevs.com/demos/themes/html/listhub-demo/listhub/index.html

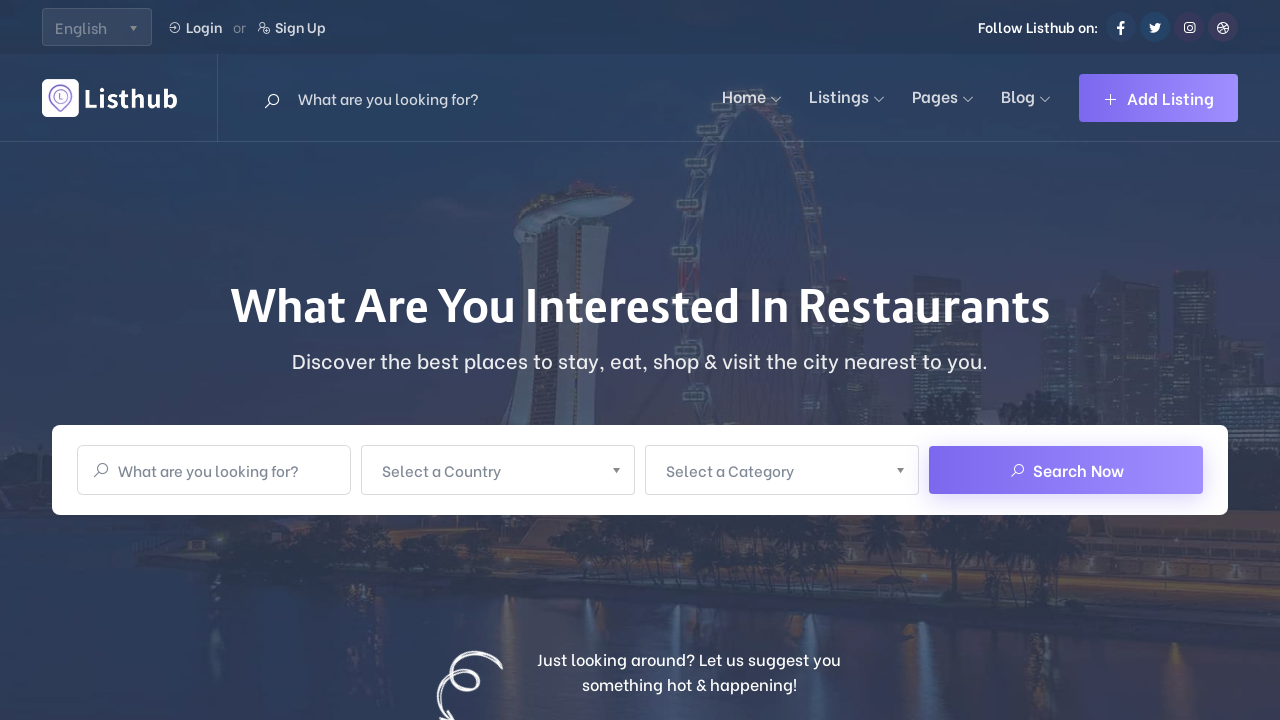

Clicked on country dropdown to open it at (498, 470) on xpath=//span[normalize-space()='Select a Country']/parent::a
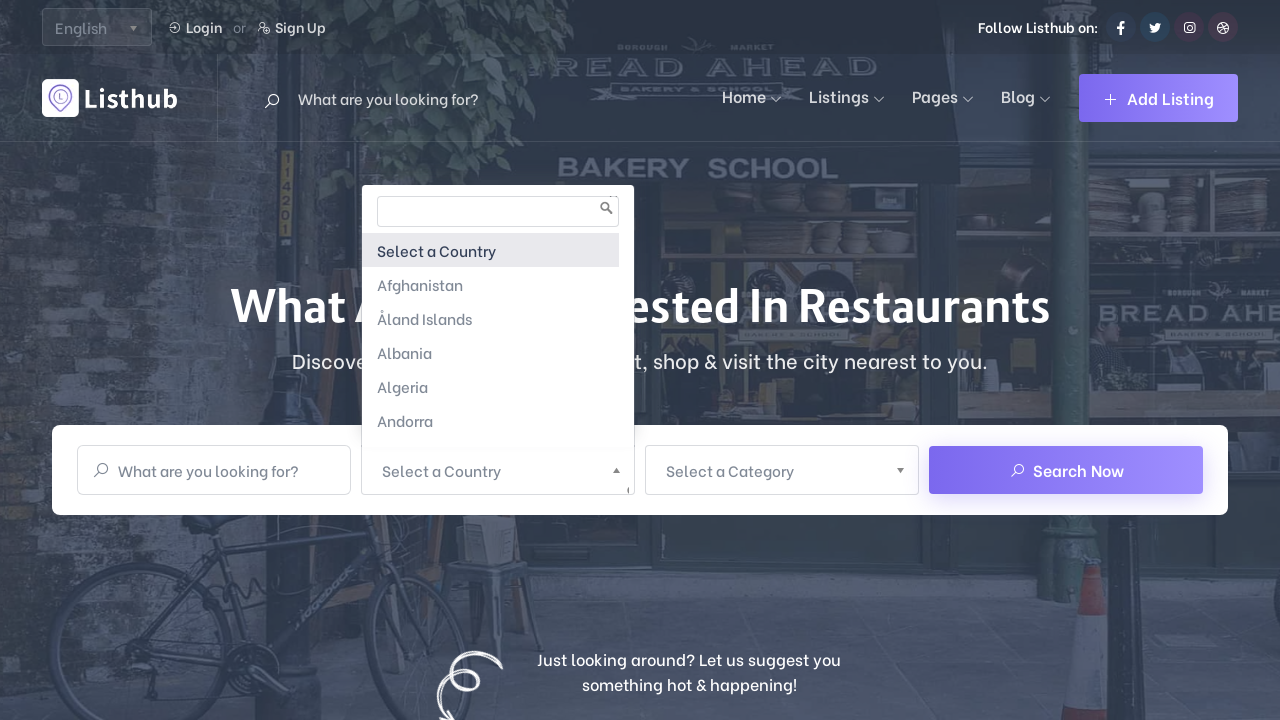

Typed 'Vietnam' in the dropdown search field on (//span[normalize-space()='Select a Country']/parent::a)//following-sibling::div
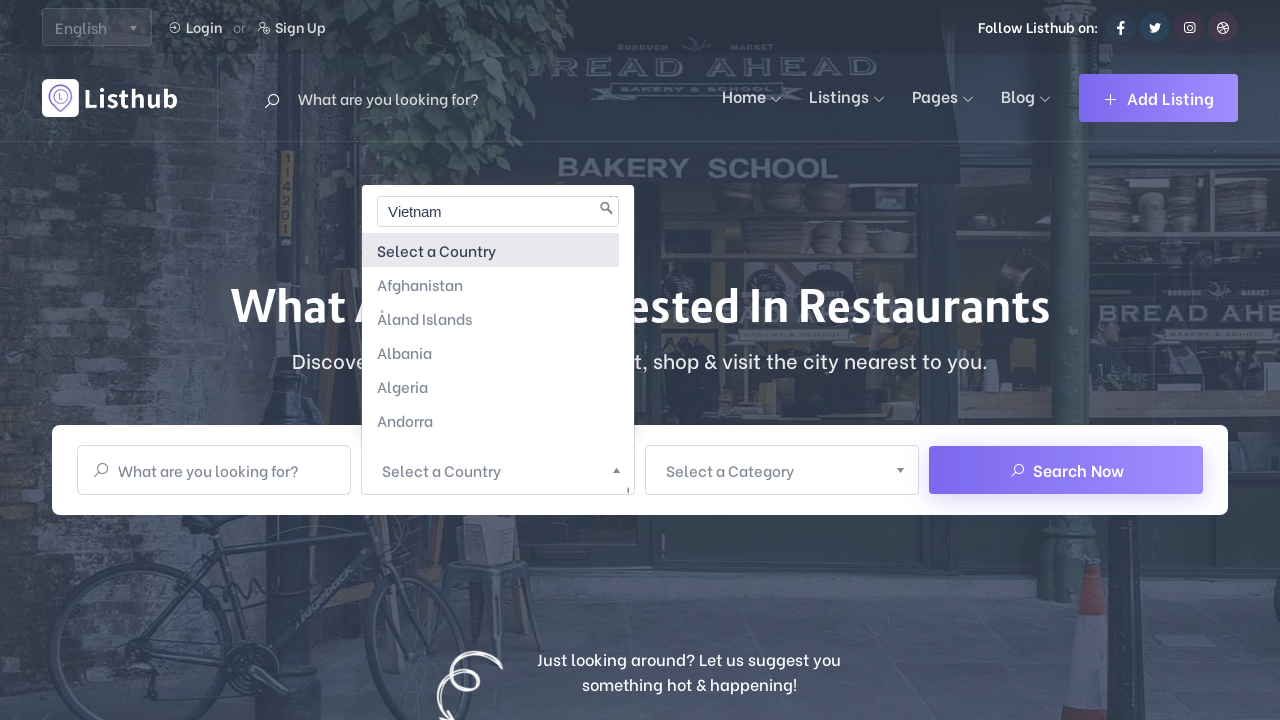

Pressed Enter to select Vietnam from the dropdown on (//span[normalize-space()='Select a Country']/parent::a)//following-sibling::div
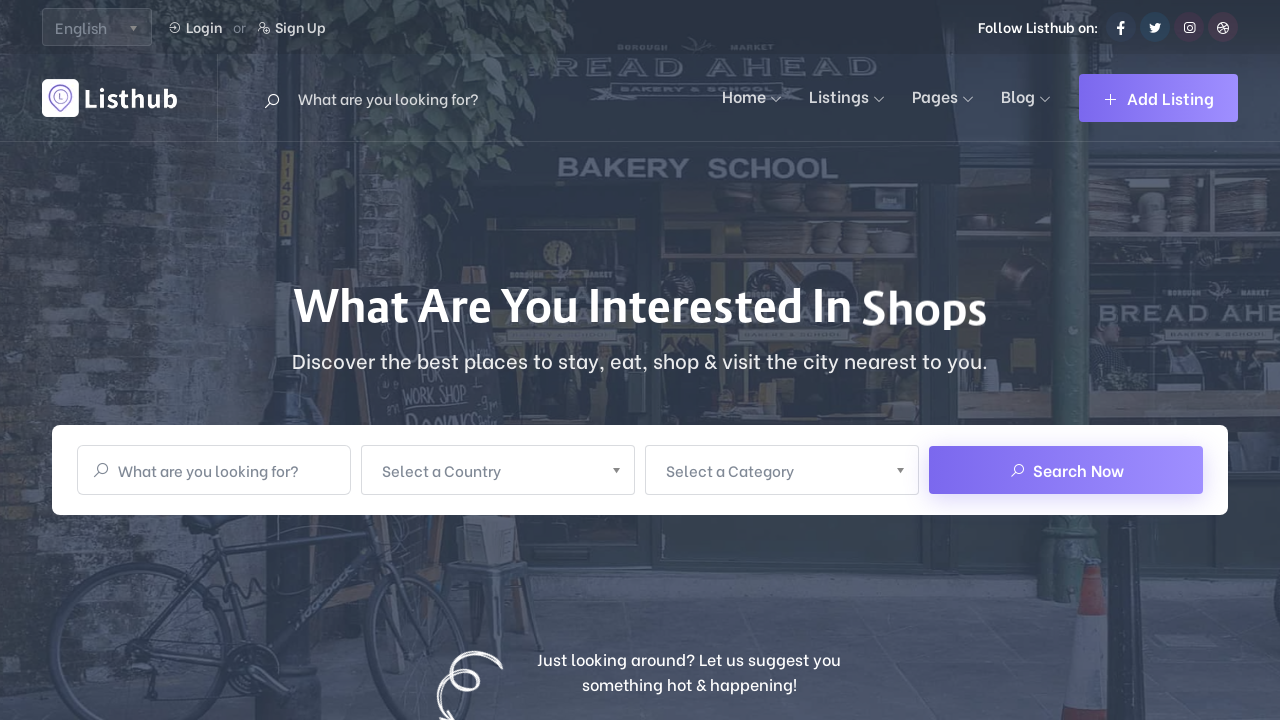

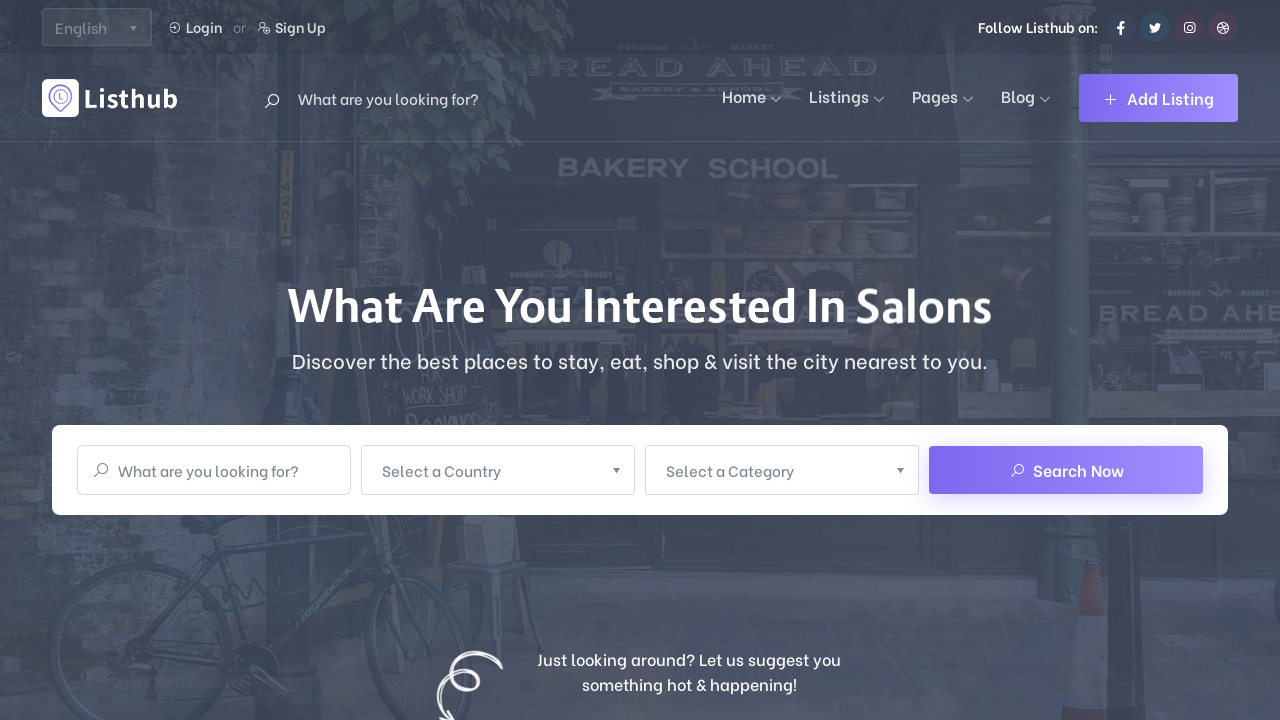